Tests generating a single UUID by clicking the generate button and verifying a UUID is displayed with valid format

Starting URL: https://qatask.netlify.app/

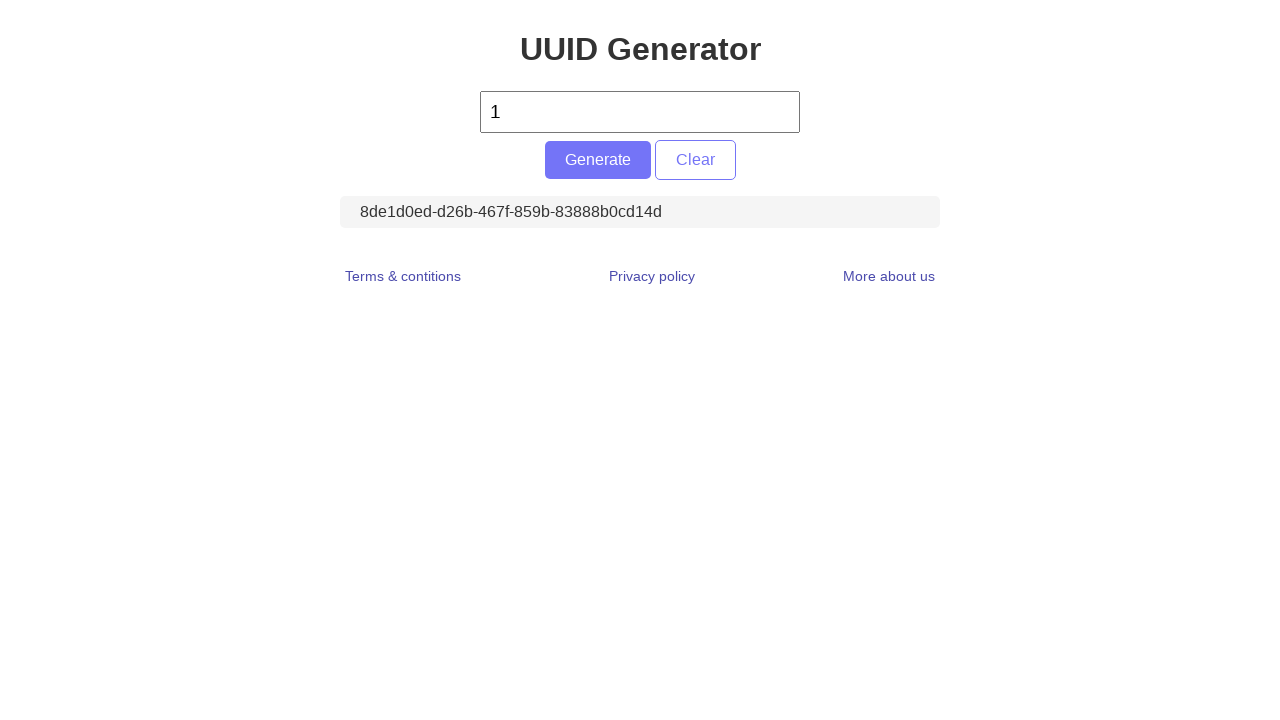

Clicked the generate button at (598, 160) on #generate
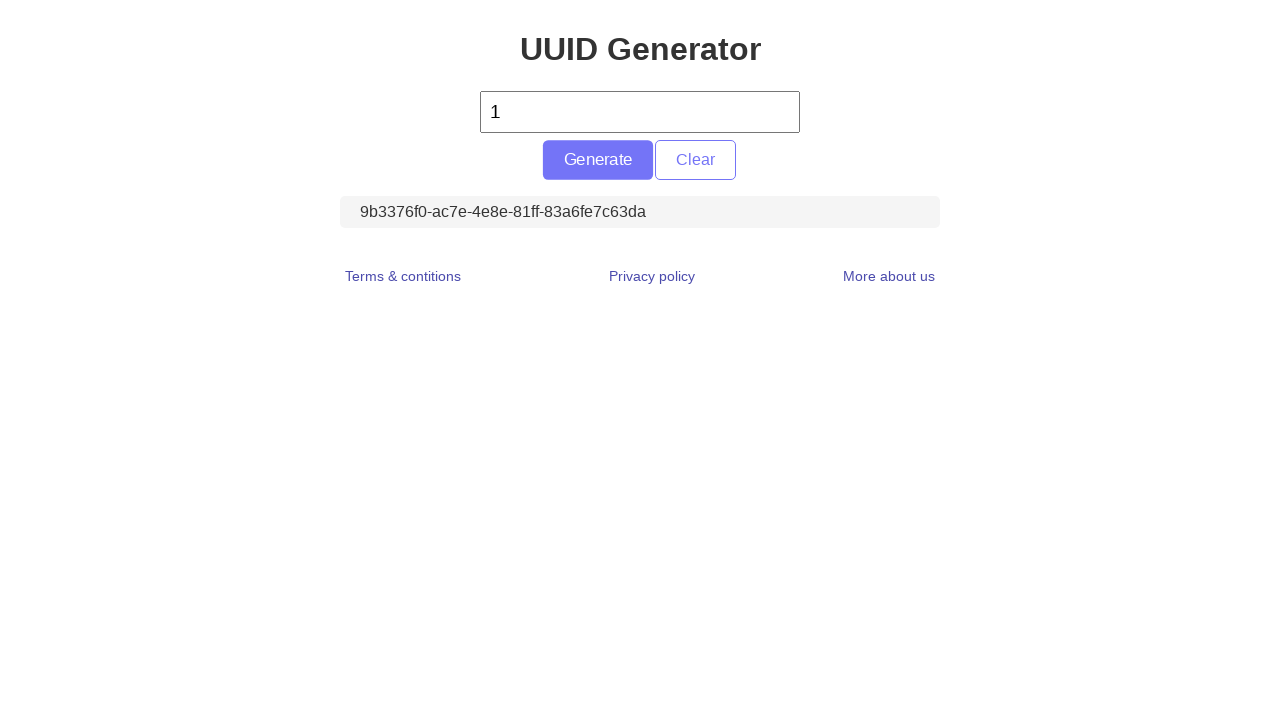

UUID element is now visible
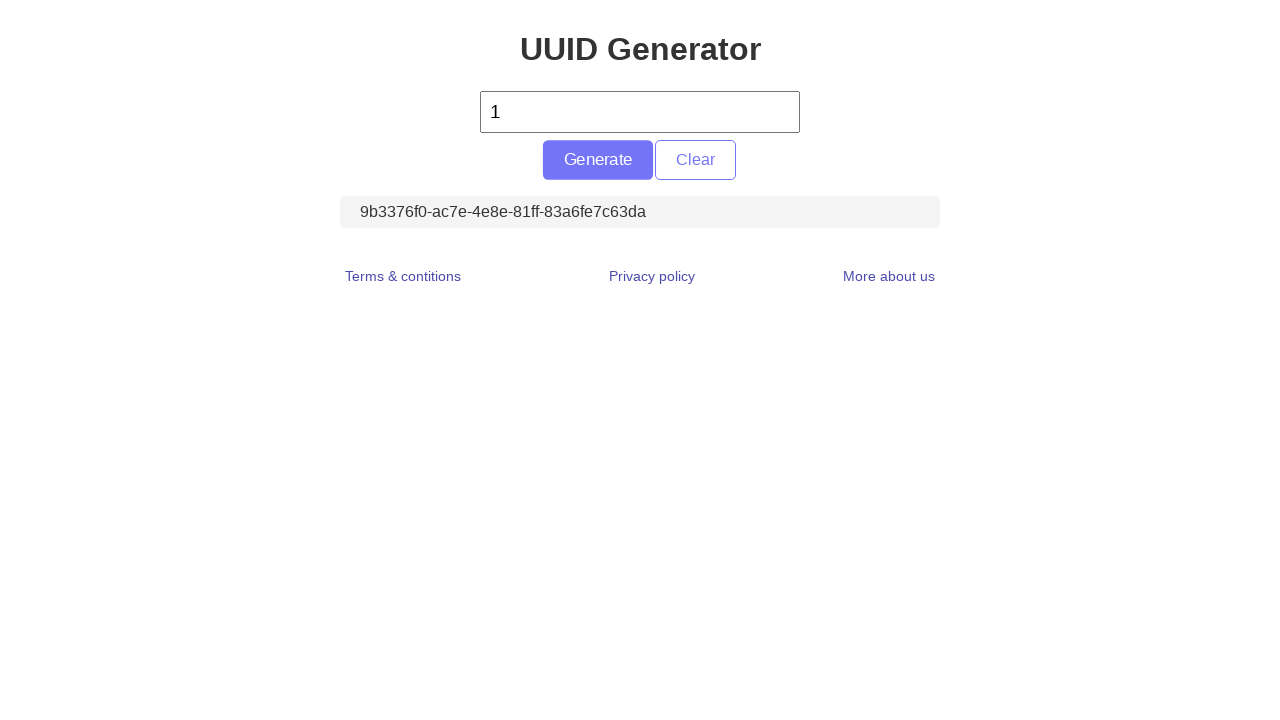

Retrieved UUID text content: 9b3376f0-ac7e-4e8e-81ff-83a6fe7c63da
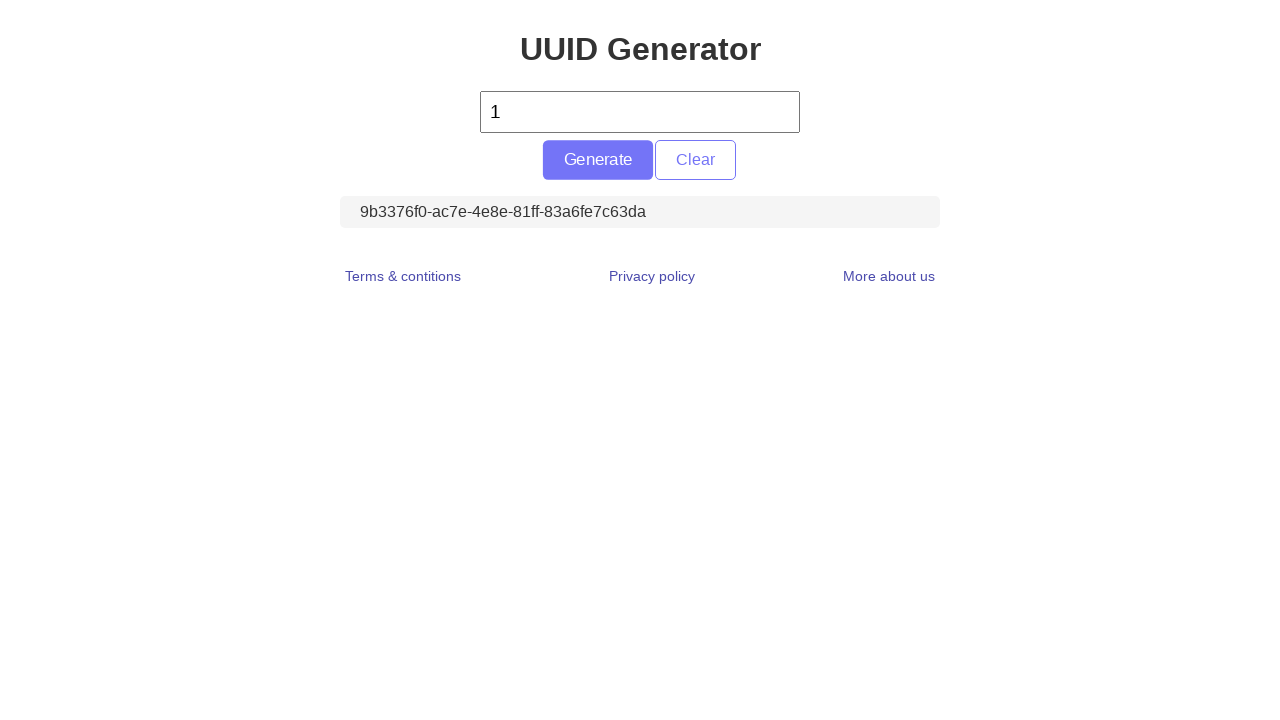

Verified UUID text is not empty and has valid format
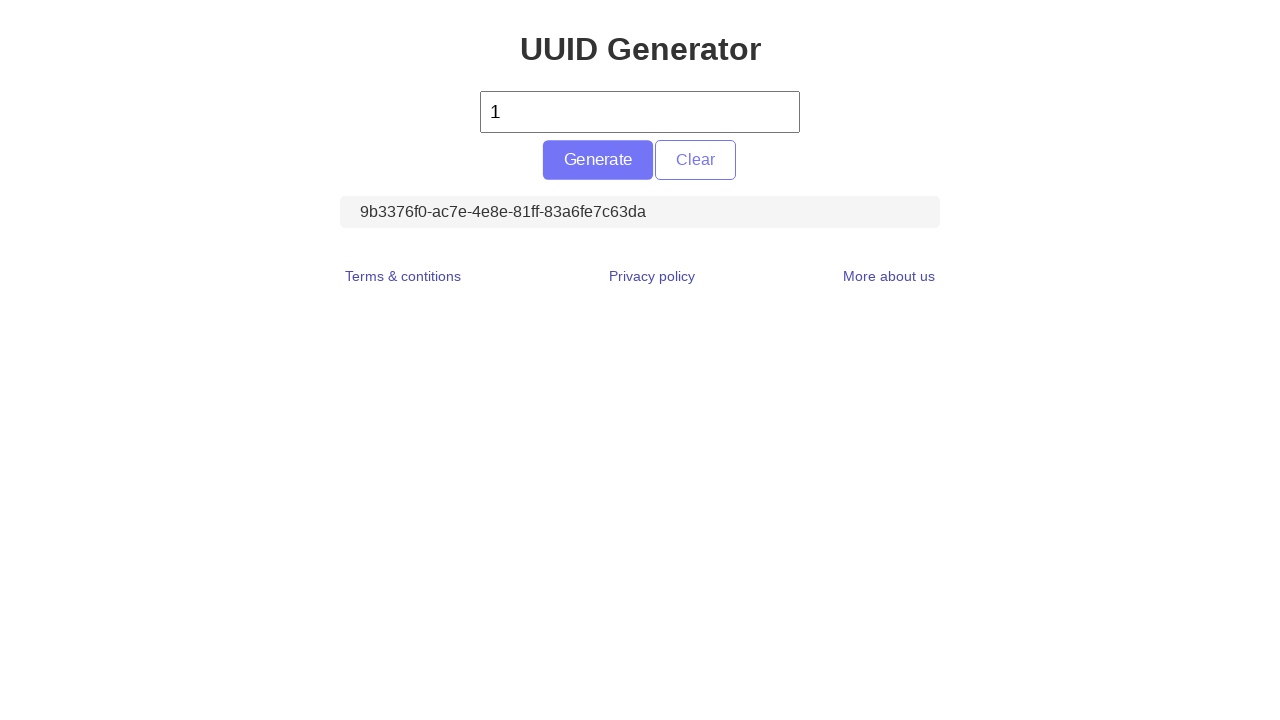

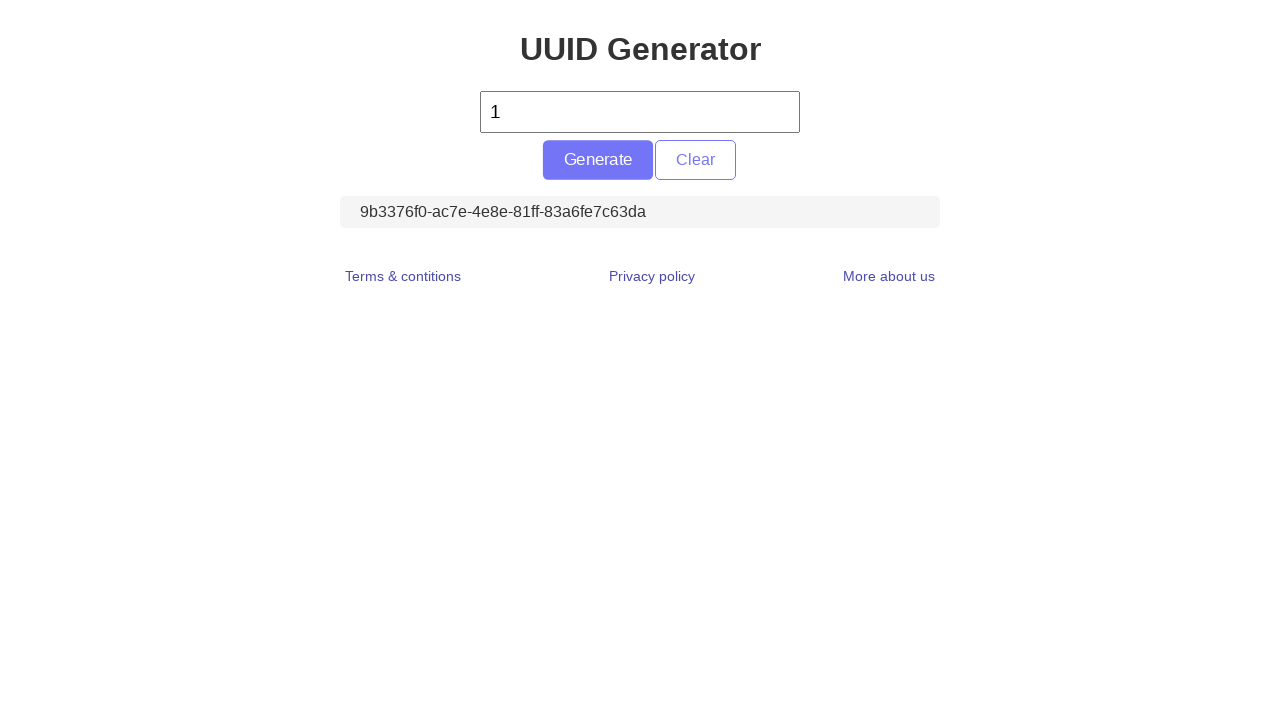